Demonstrates injecting jQuery and jQuery Growl library into a page to display notification messages using JavaScript execution

Starting URL: http://the-internet.herokuapp.com

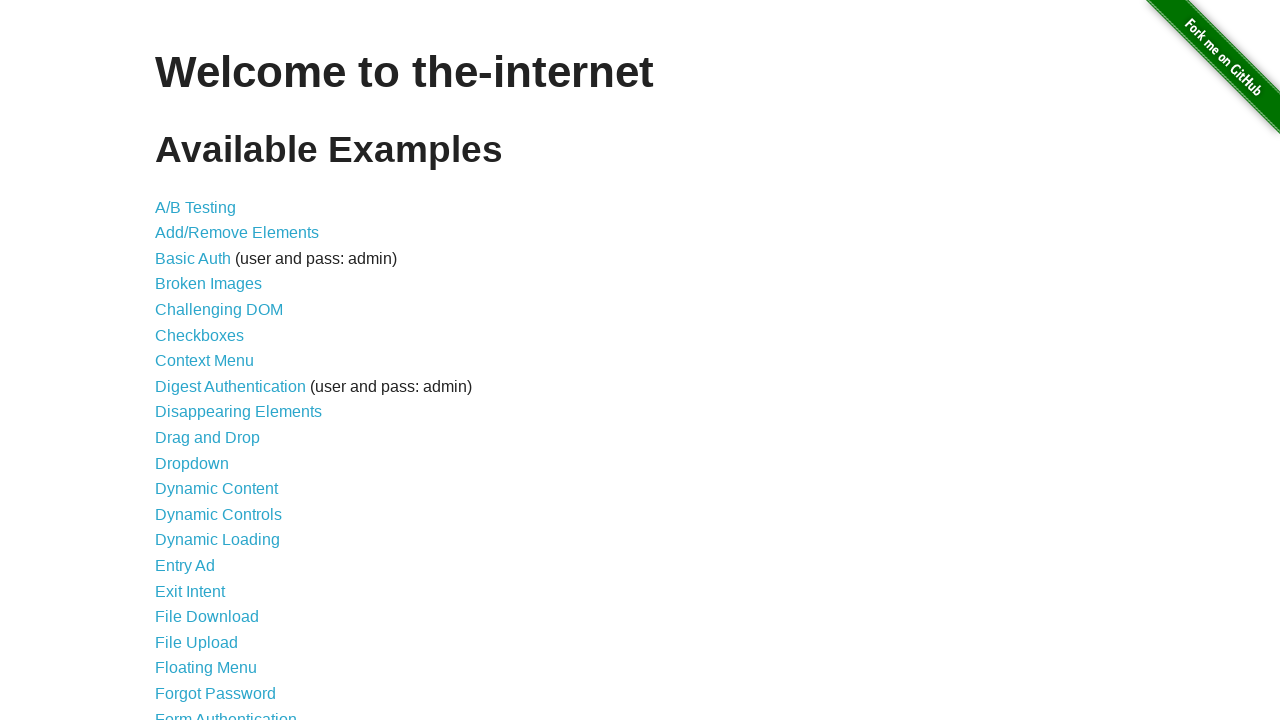

Injected jQuery library into page if not already present
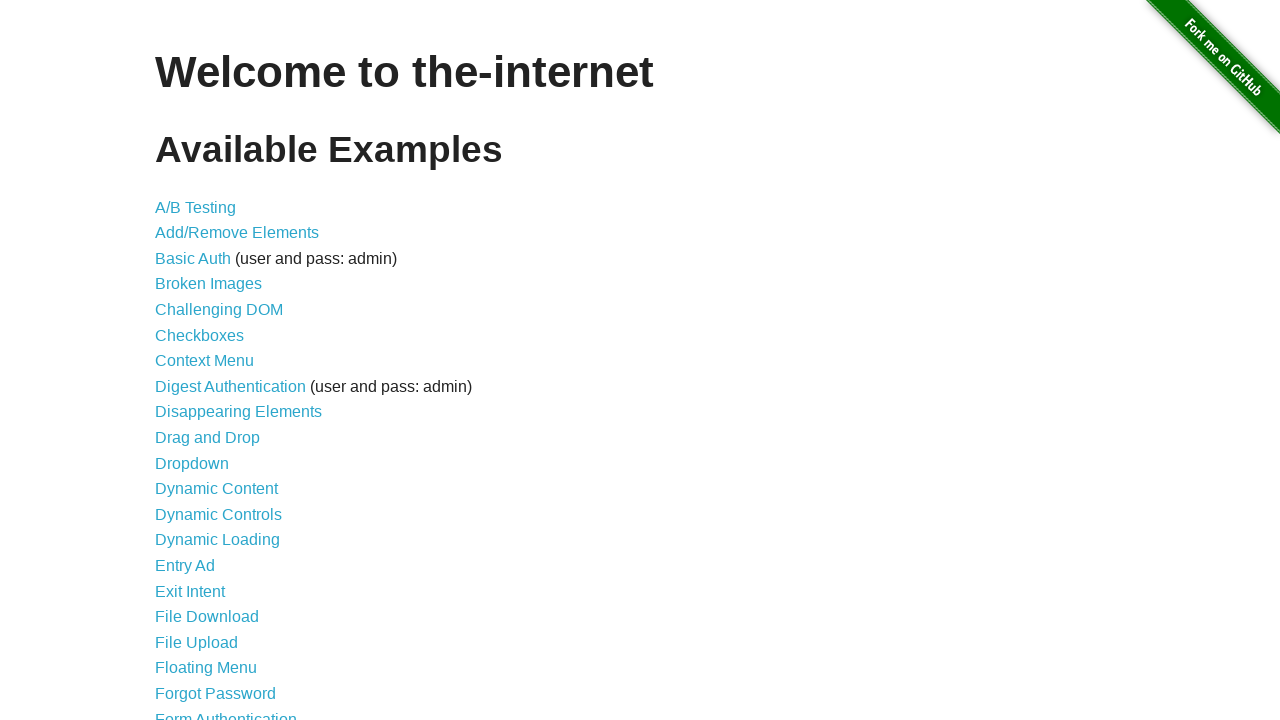

Waited for jQuery to load and become available
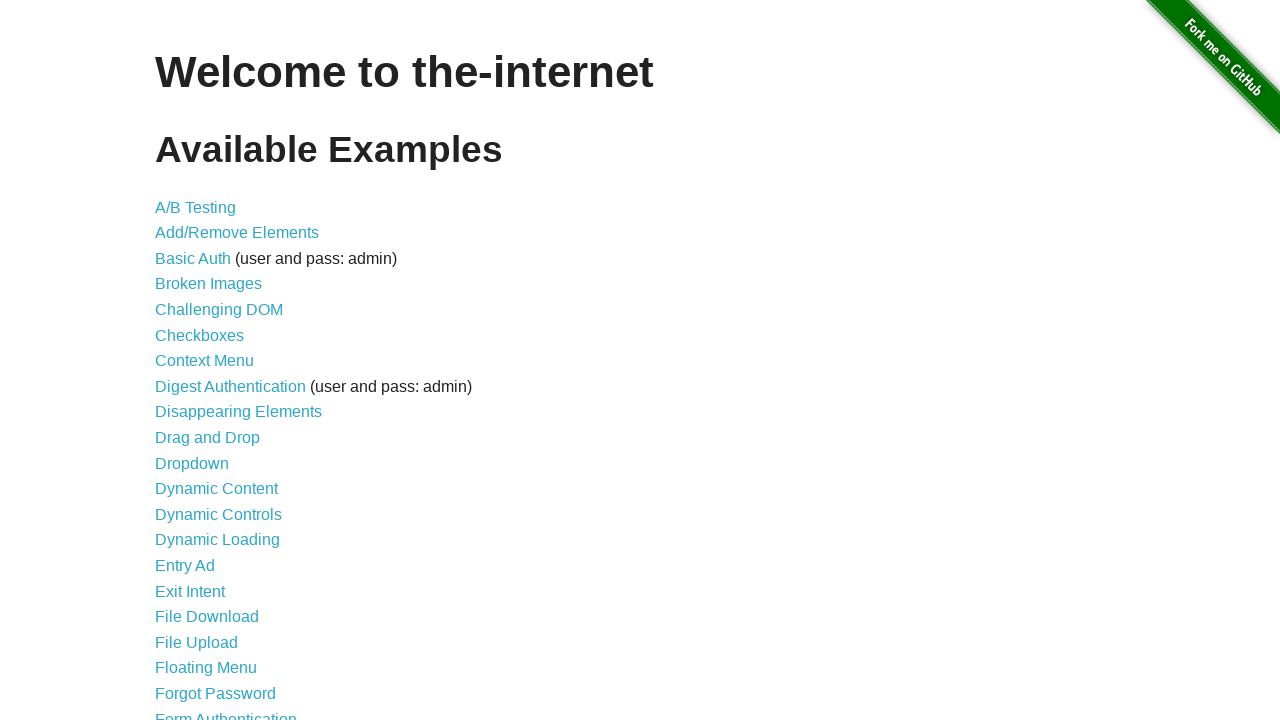

Injected jQuery Growl library into page
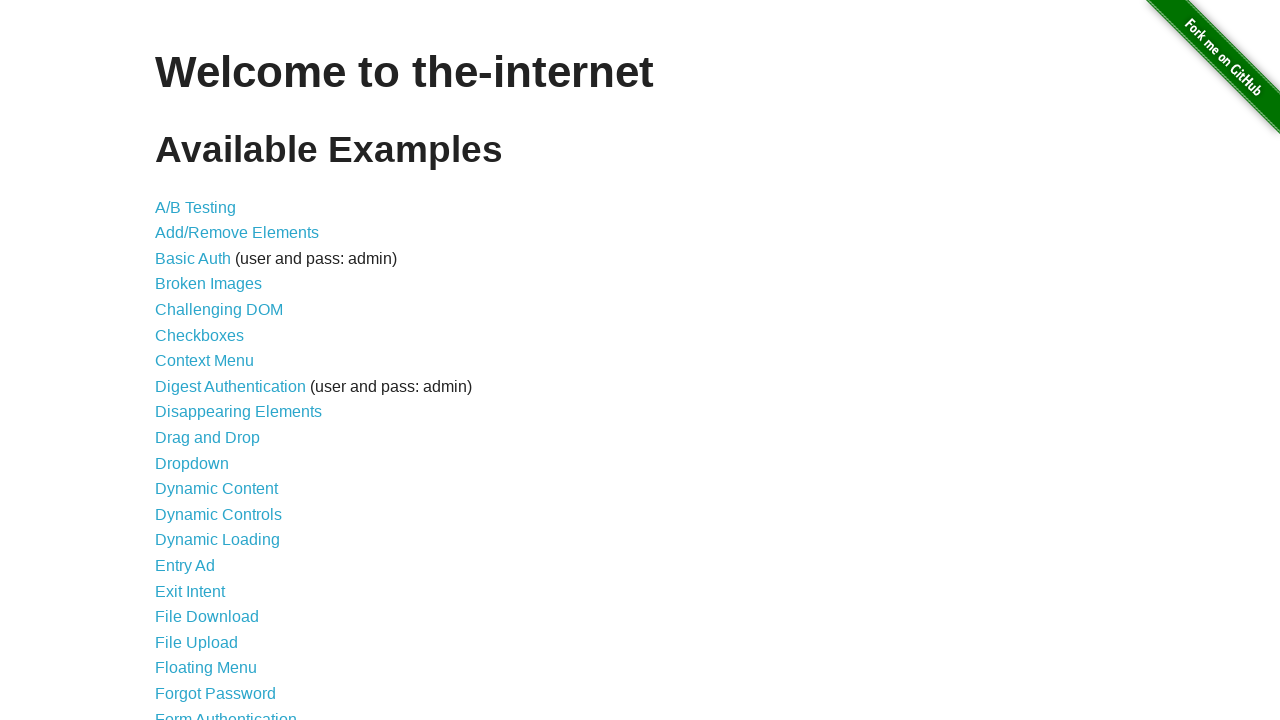

Added jQuery Growl CSS stylesheet to page
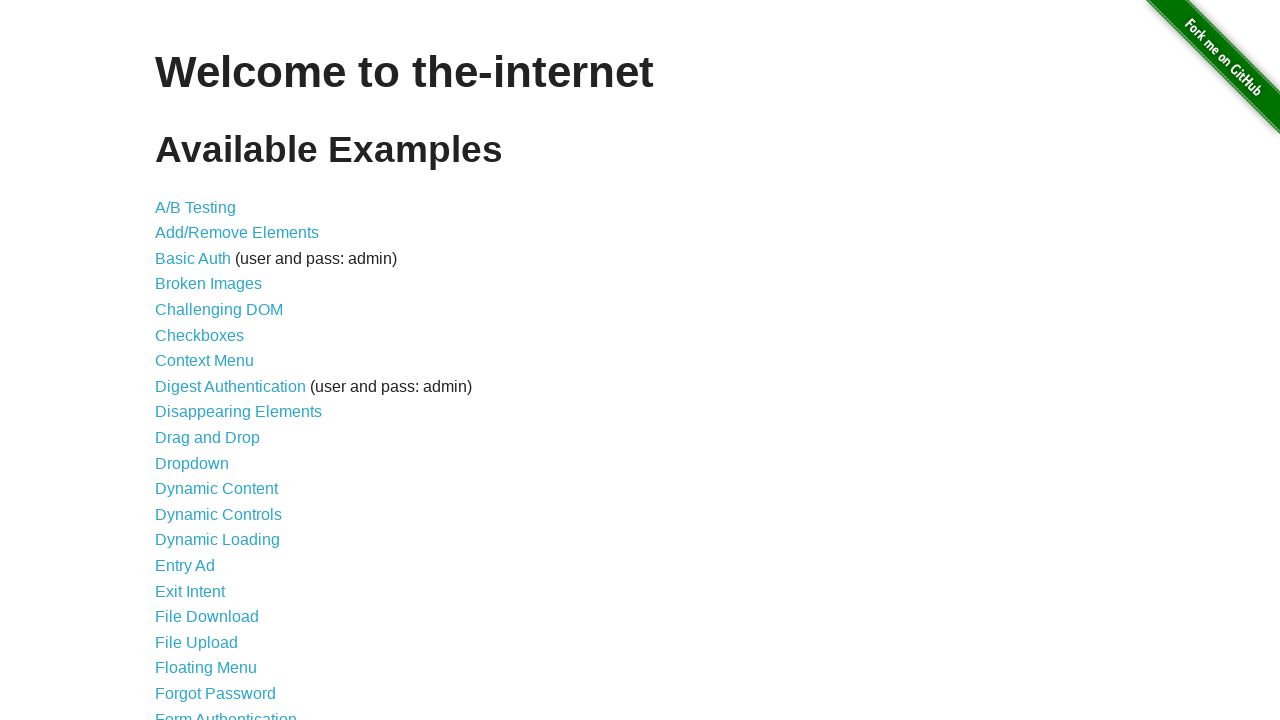

Waited for jQuery Growl to load and become available
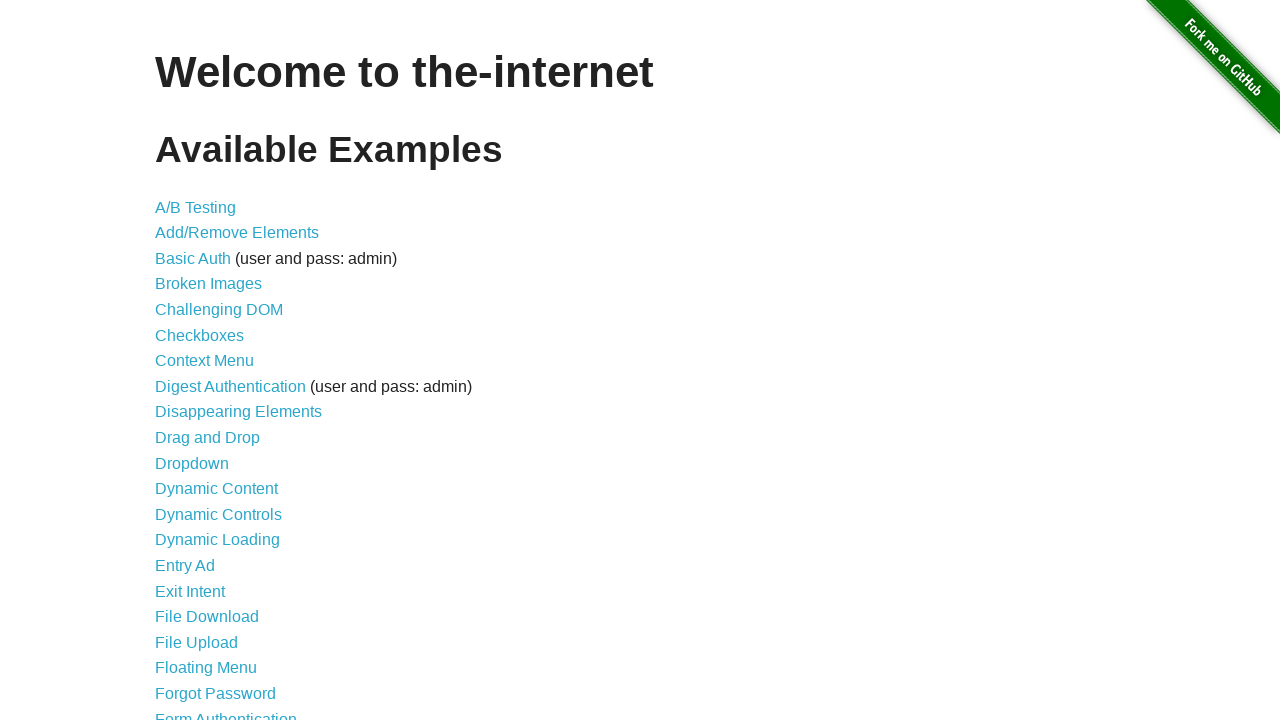

Displayed plain growl notification with title 'GET' and message '/'
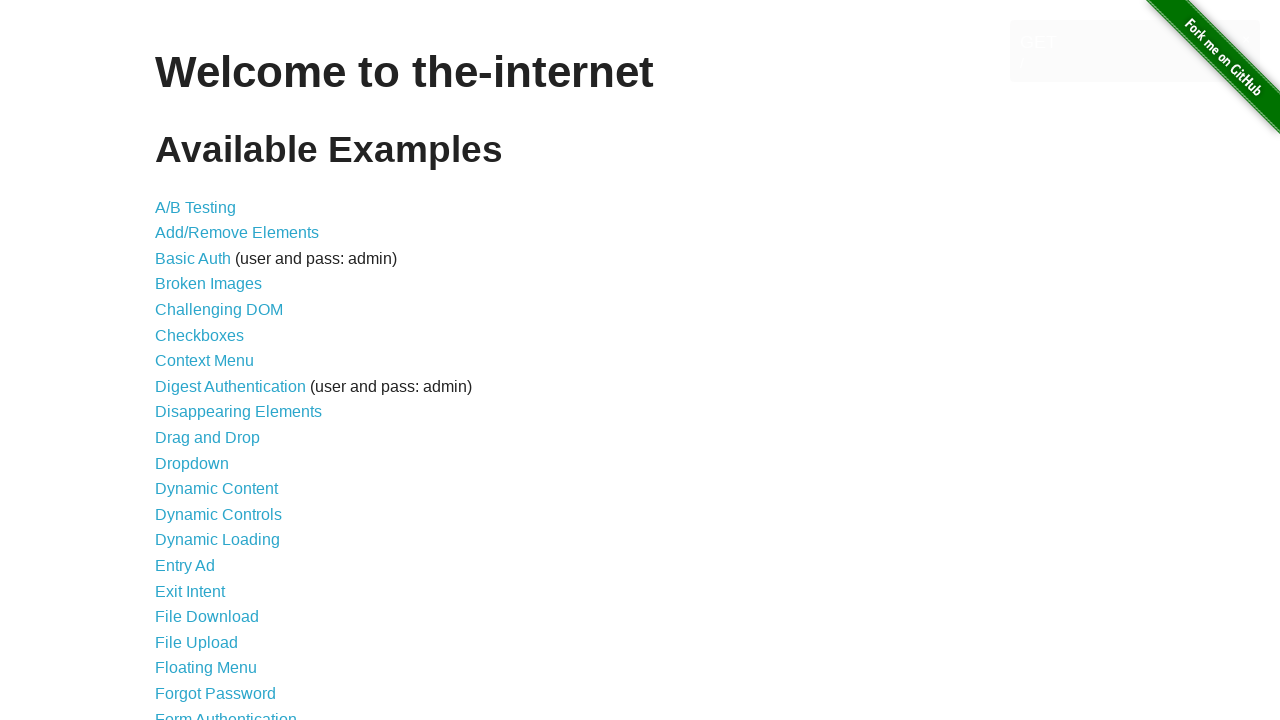

Displayed error growl notification
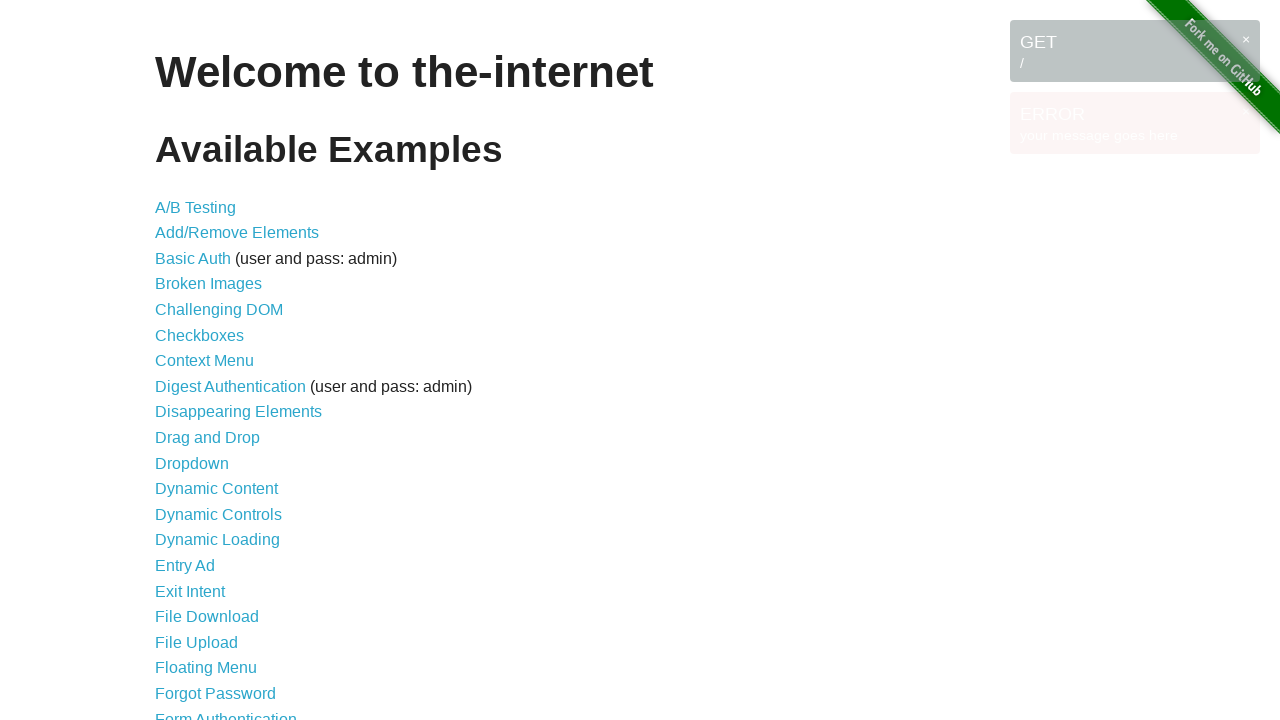

Displayed notice growl notification
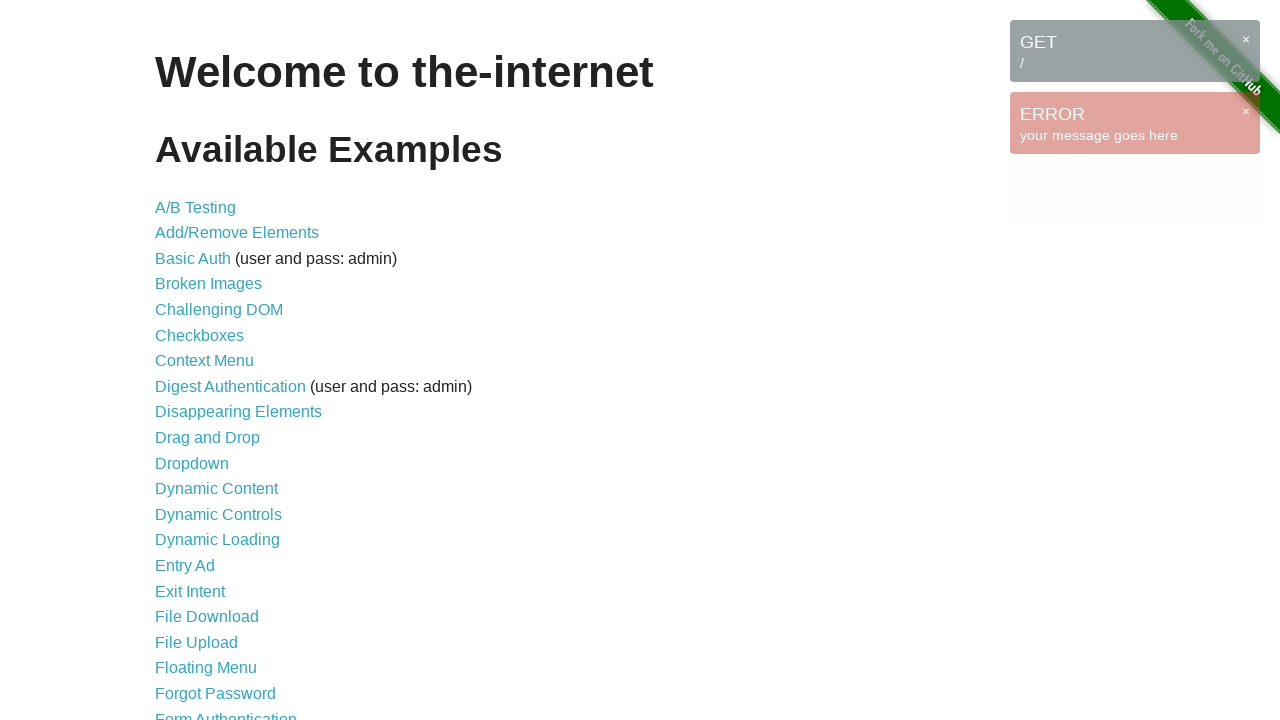

Displayed warning growl notification
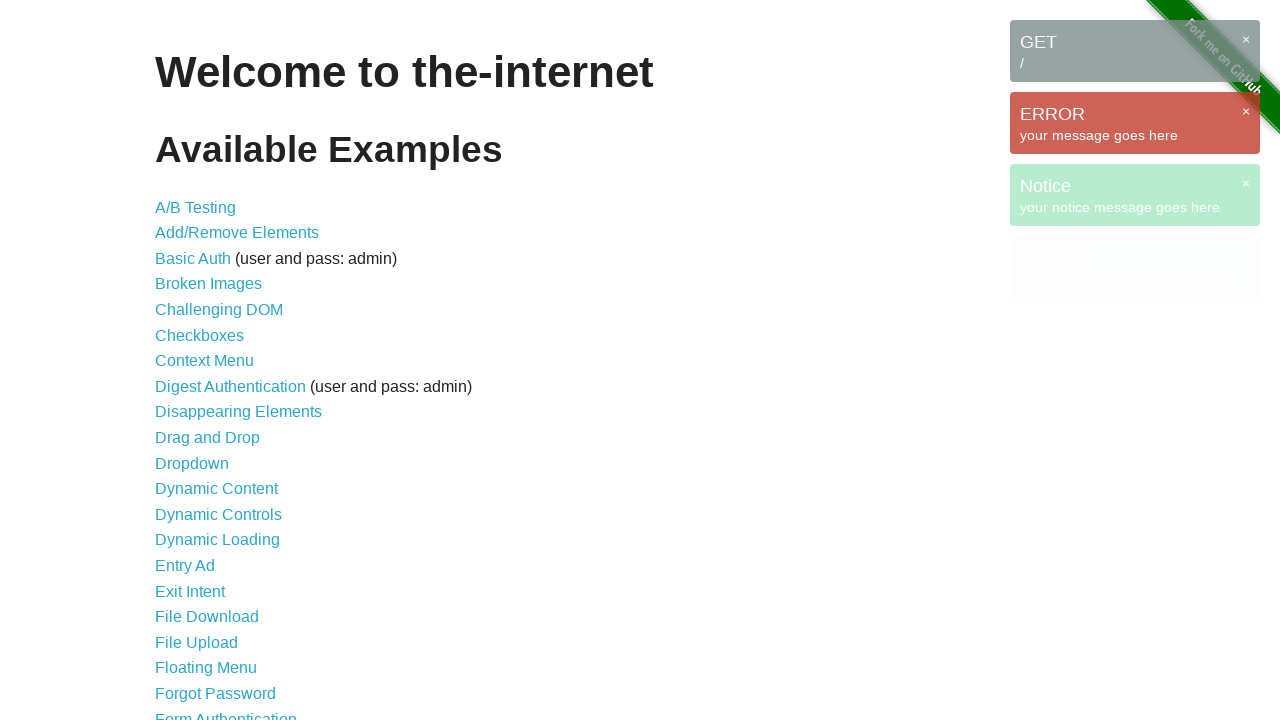

Waited 3 seconds to observe all growl notifications on page
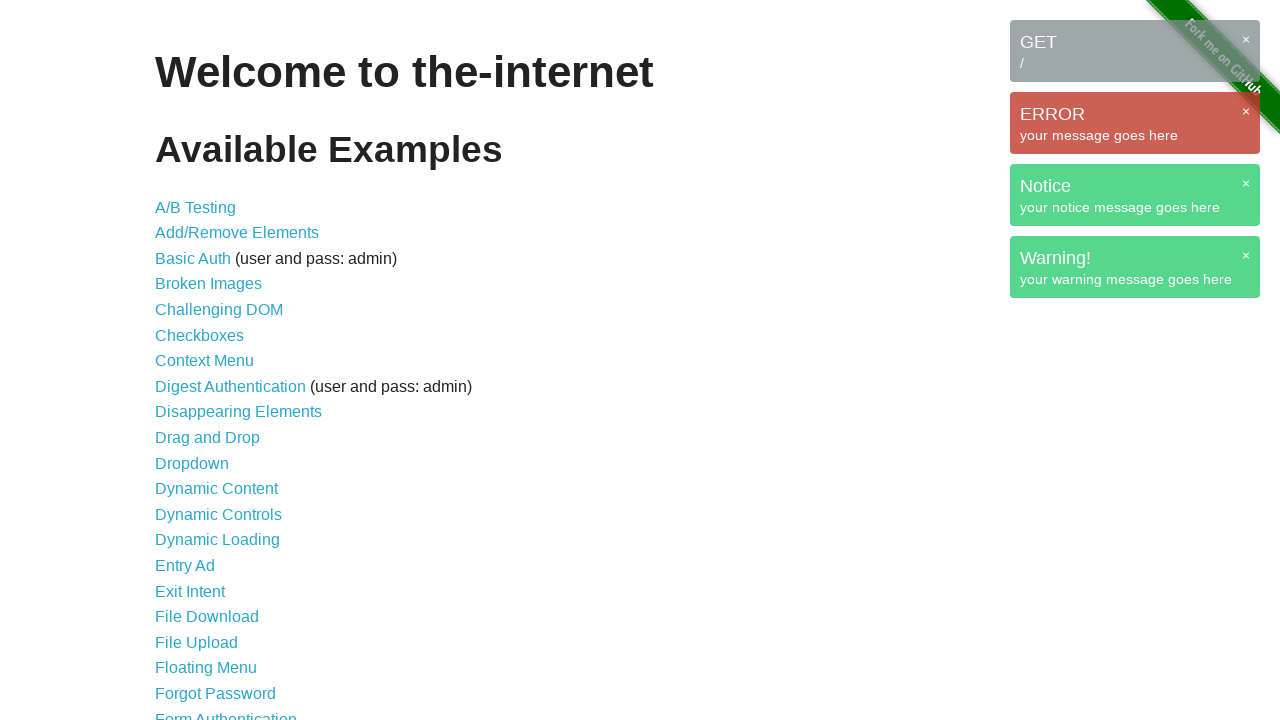

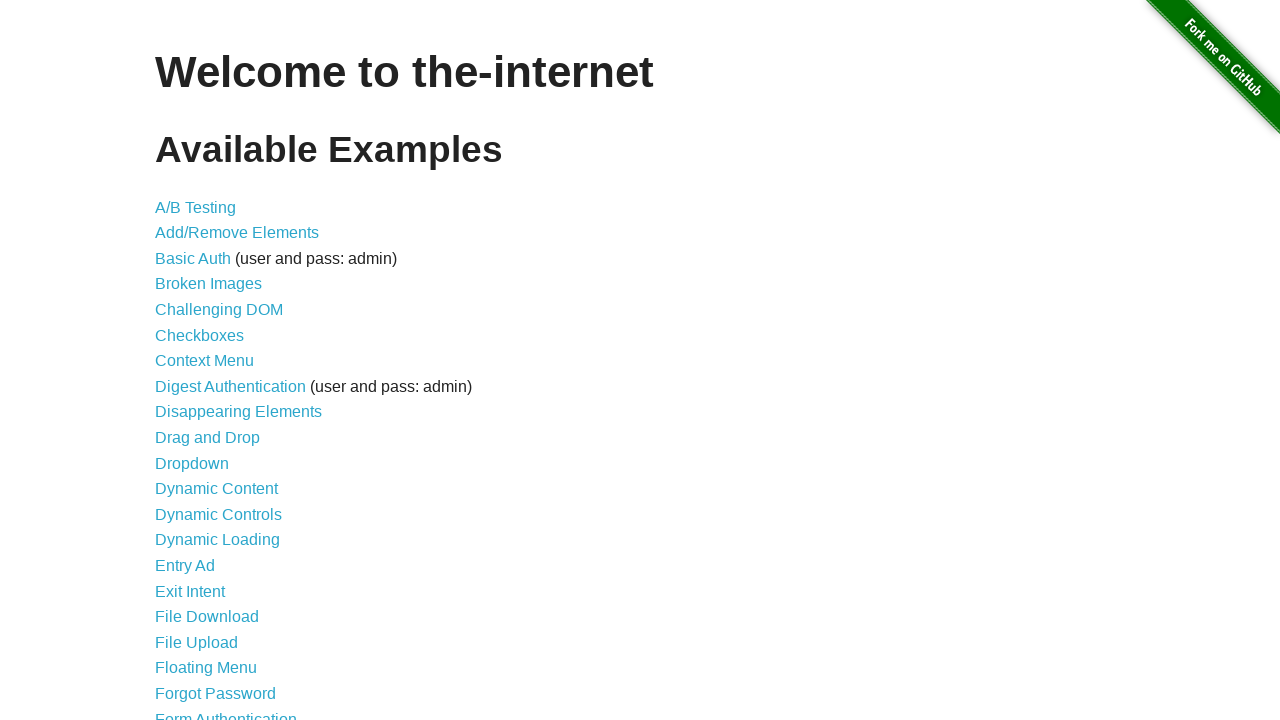